Tests registration form validation with invalid email format

Starting URL: https://www.wizardpc.ba/

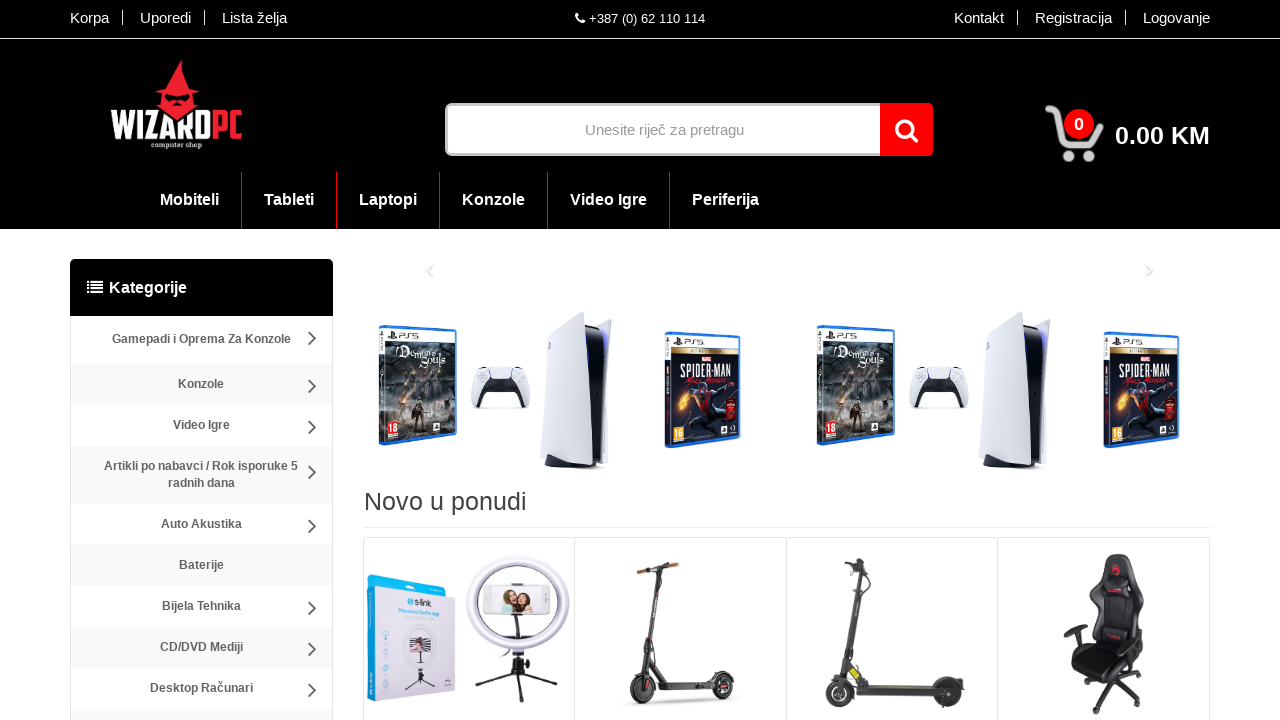

Clicked on 'Registracija' link to navigate to registration page at (1074, 18) on text=Registracija
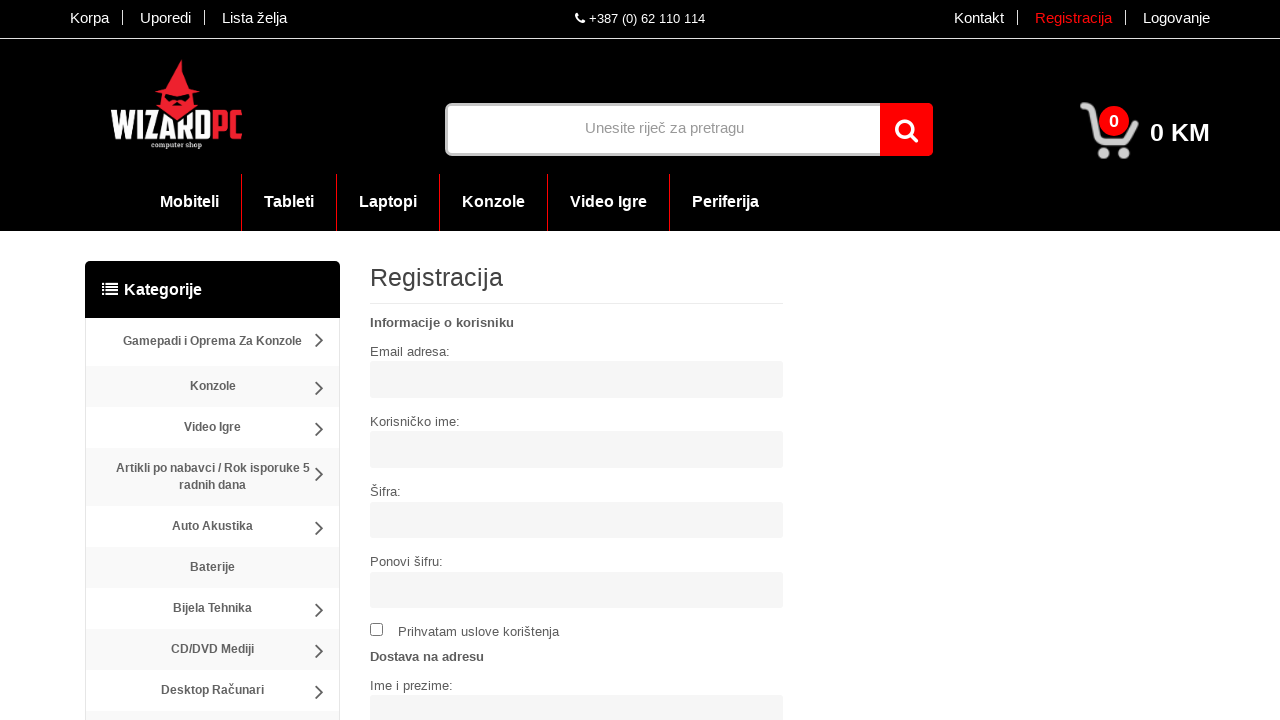

Filled username field with 'testUser321' on #usernameee
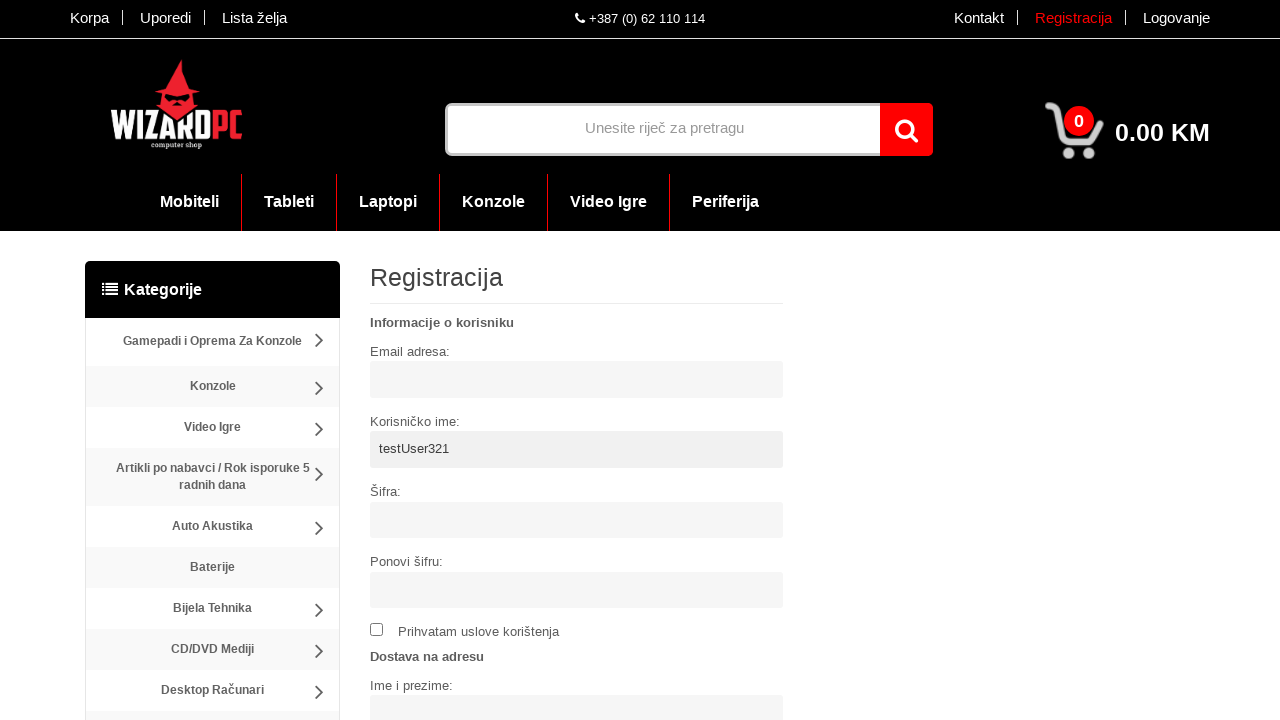

Filled email field with invalid format 'invalidEmail' on #mail
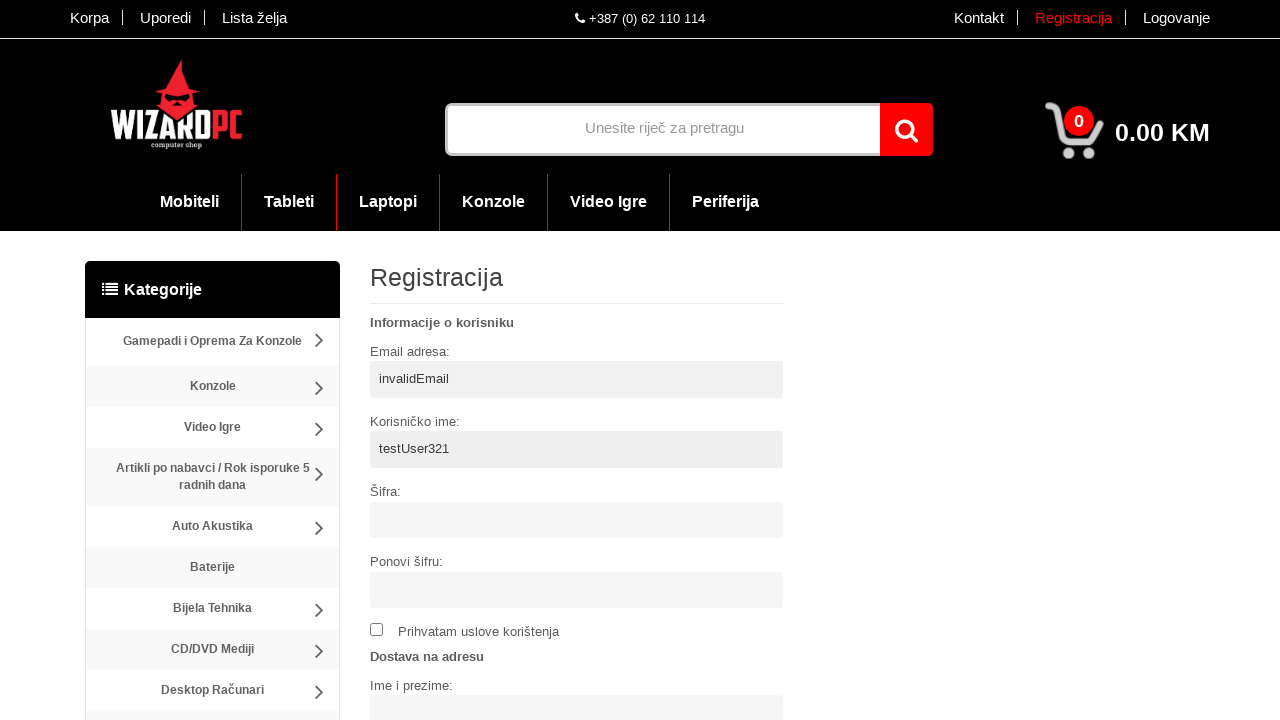

Filled password field with 'securePassword123' on #pw1
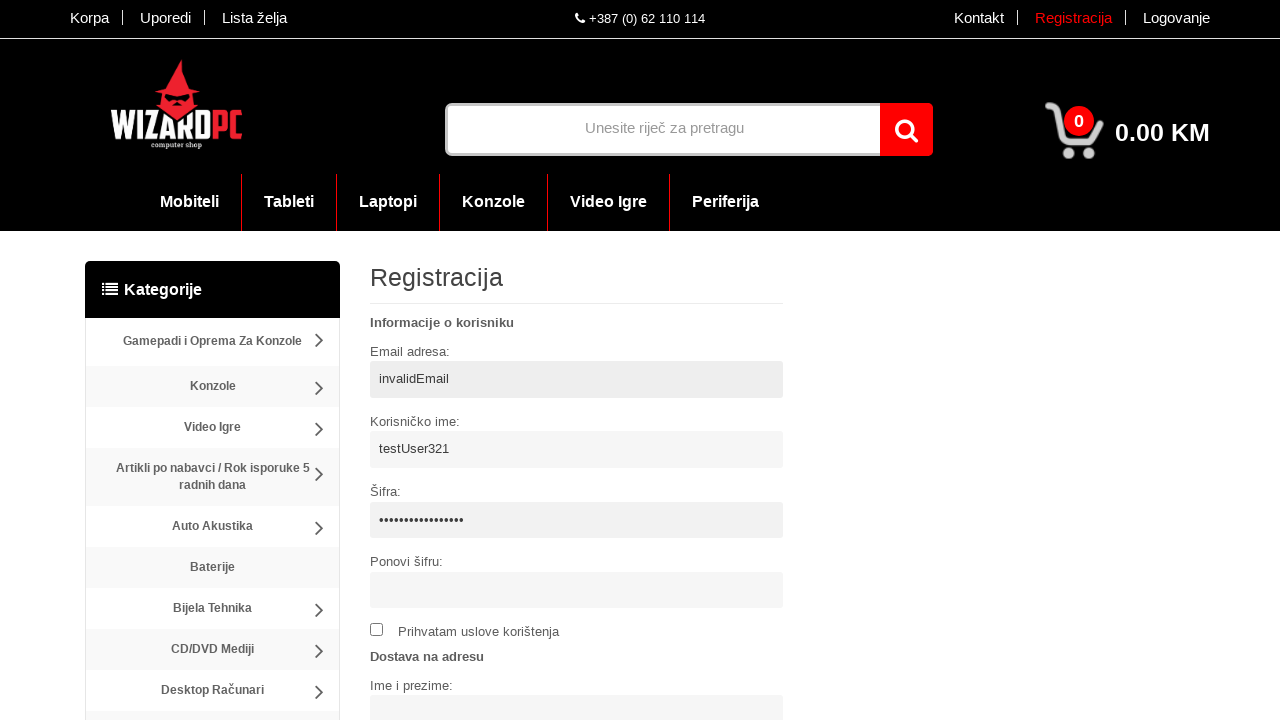

Filled password confirmation field with 'securePassword123' on #pw2
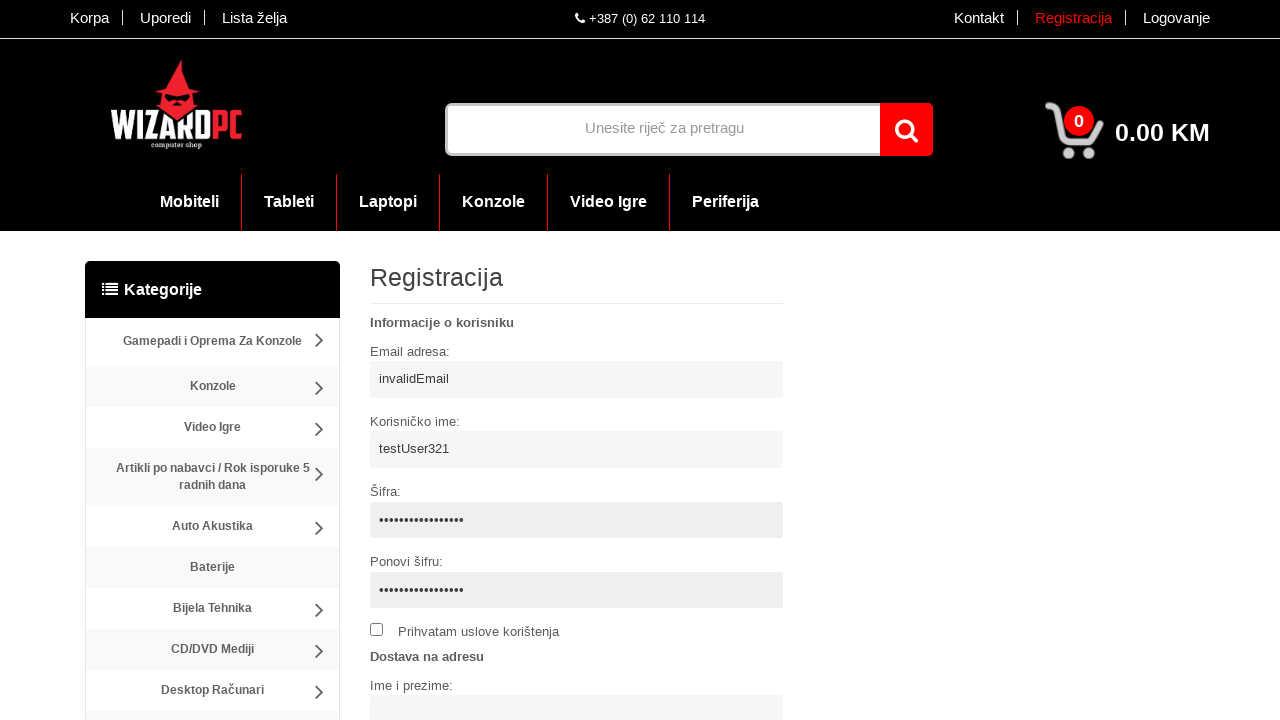

Checked 'I agree to terms' checkbox at (376, 630) on #i-agree-to-terms
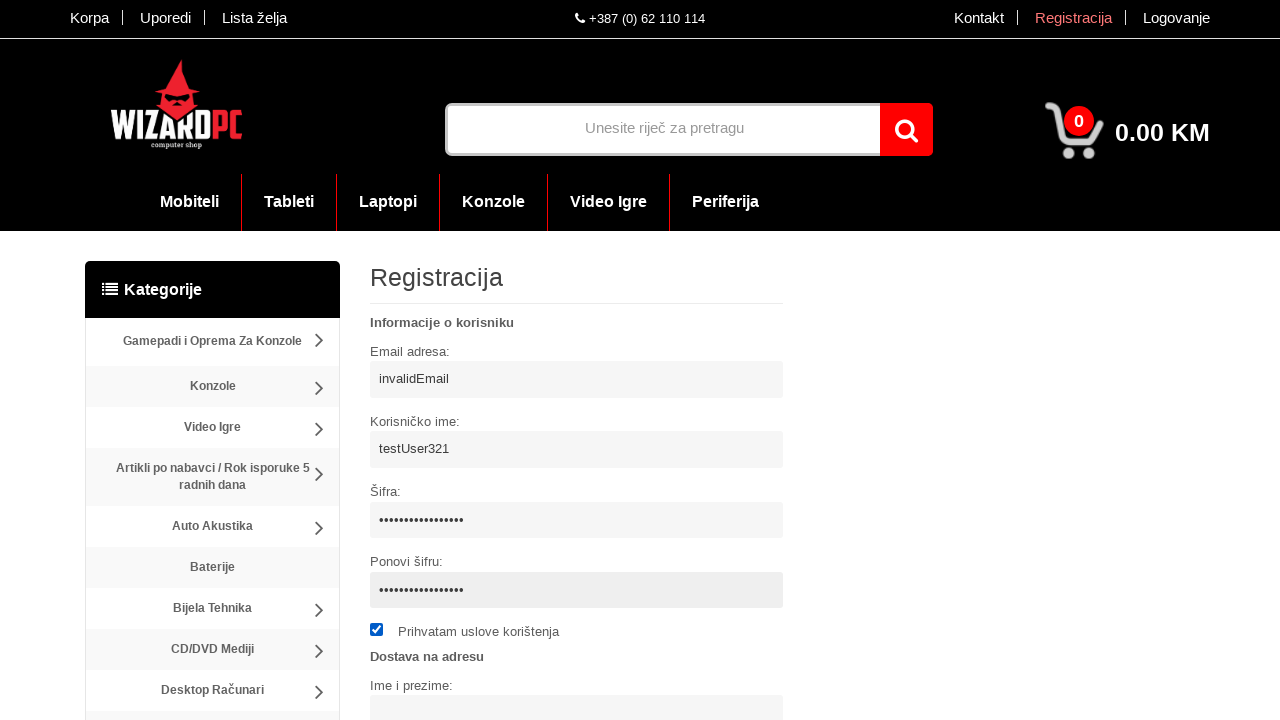

Filled name field with 'Test IBU' on #ime
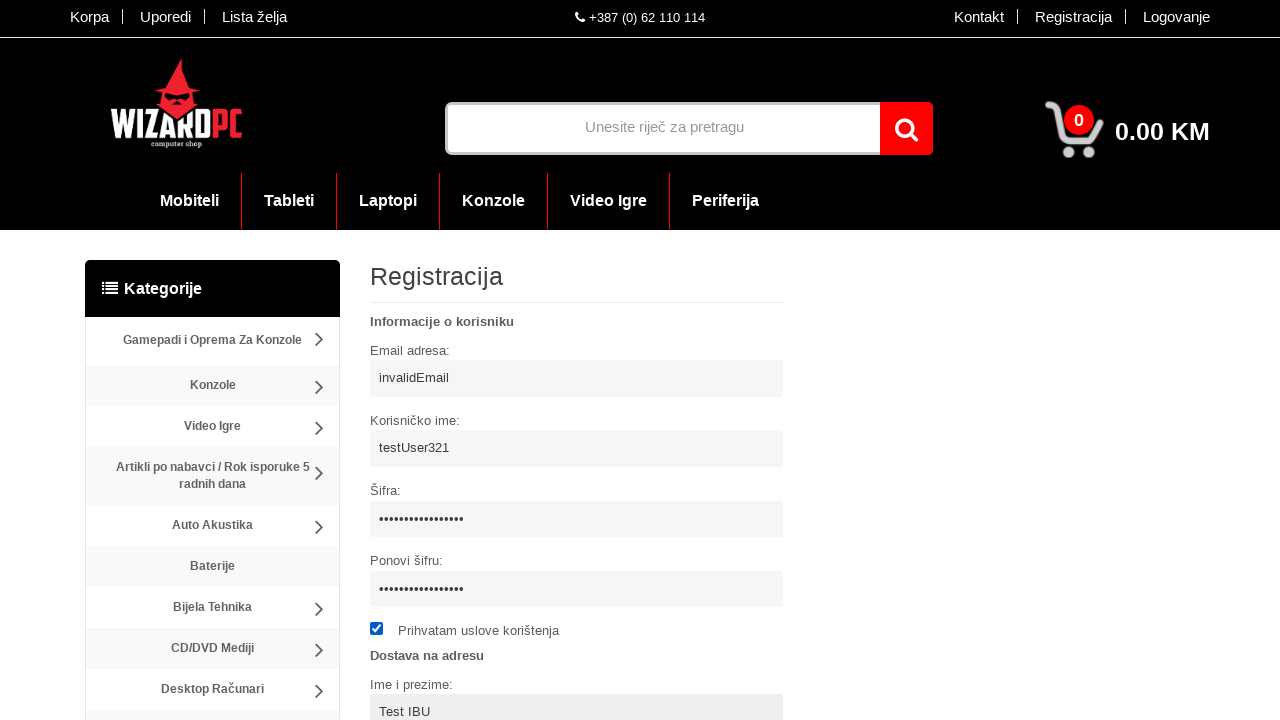

Filled address field with 'Burch' on #adresa
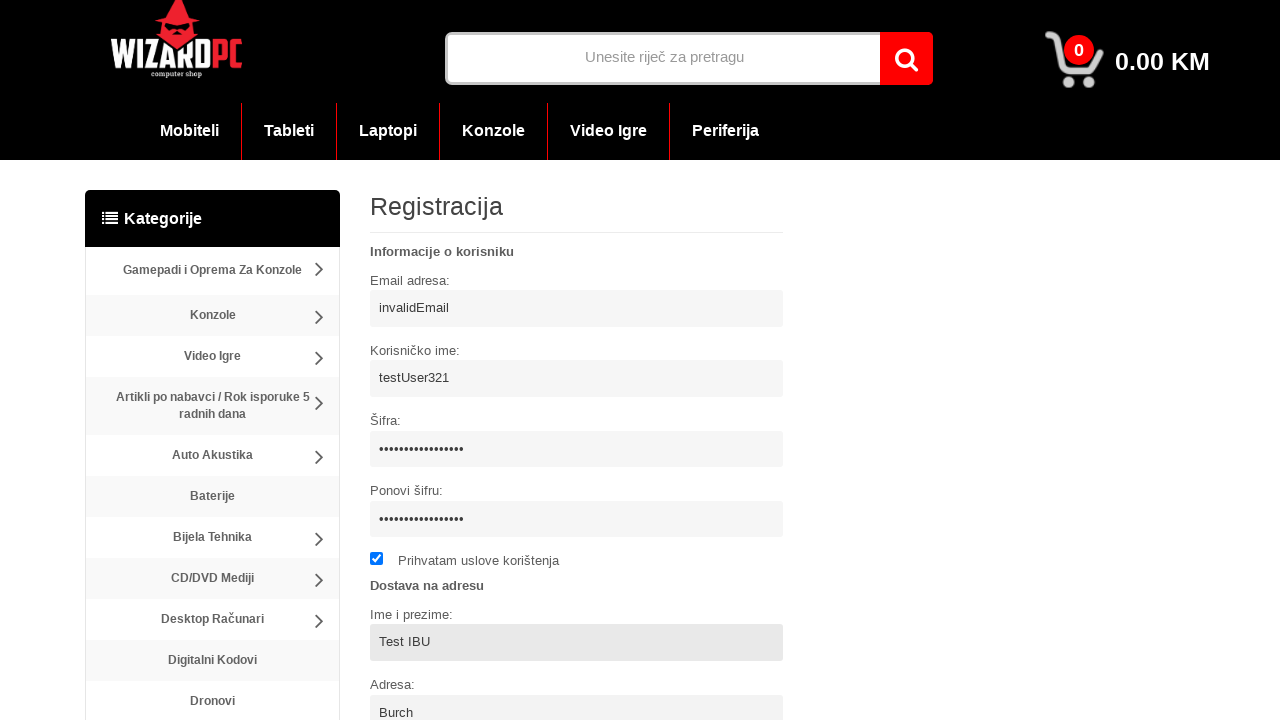

Filled postal code field with '71210' on #ptt
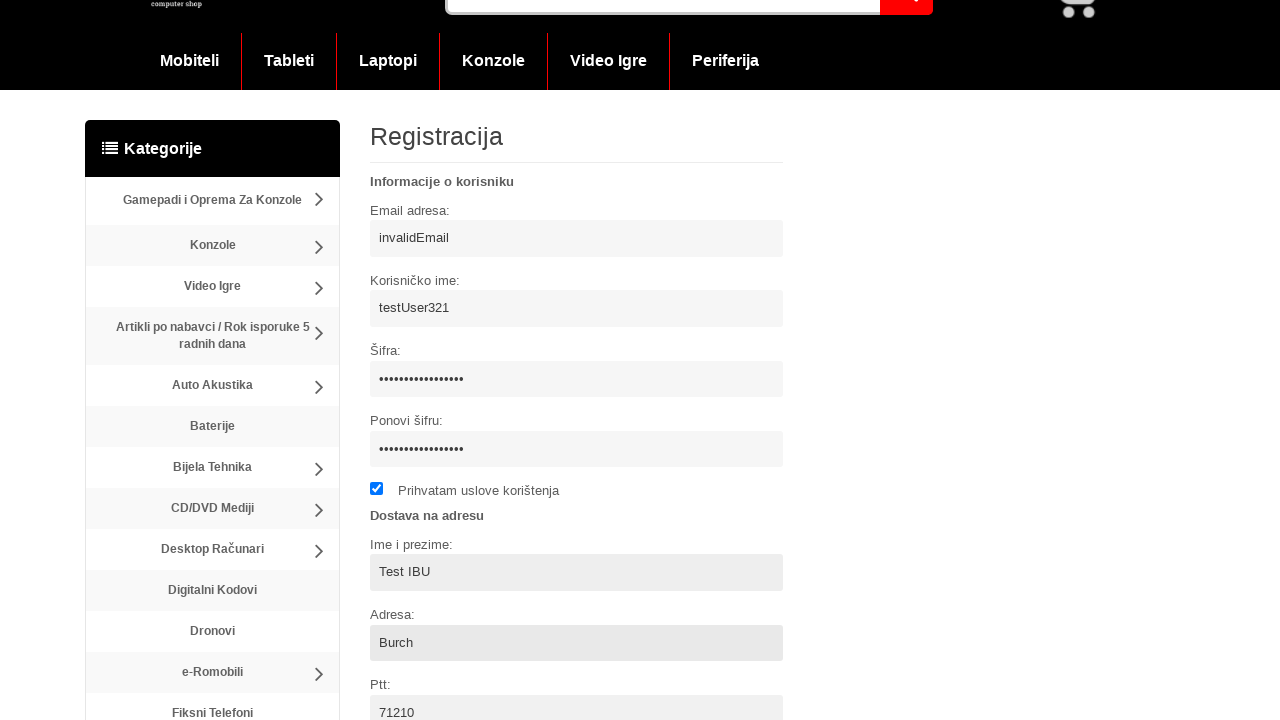

Filled city field with 'Sarajevo' on #grad
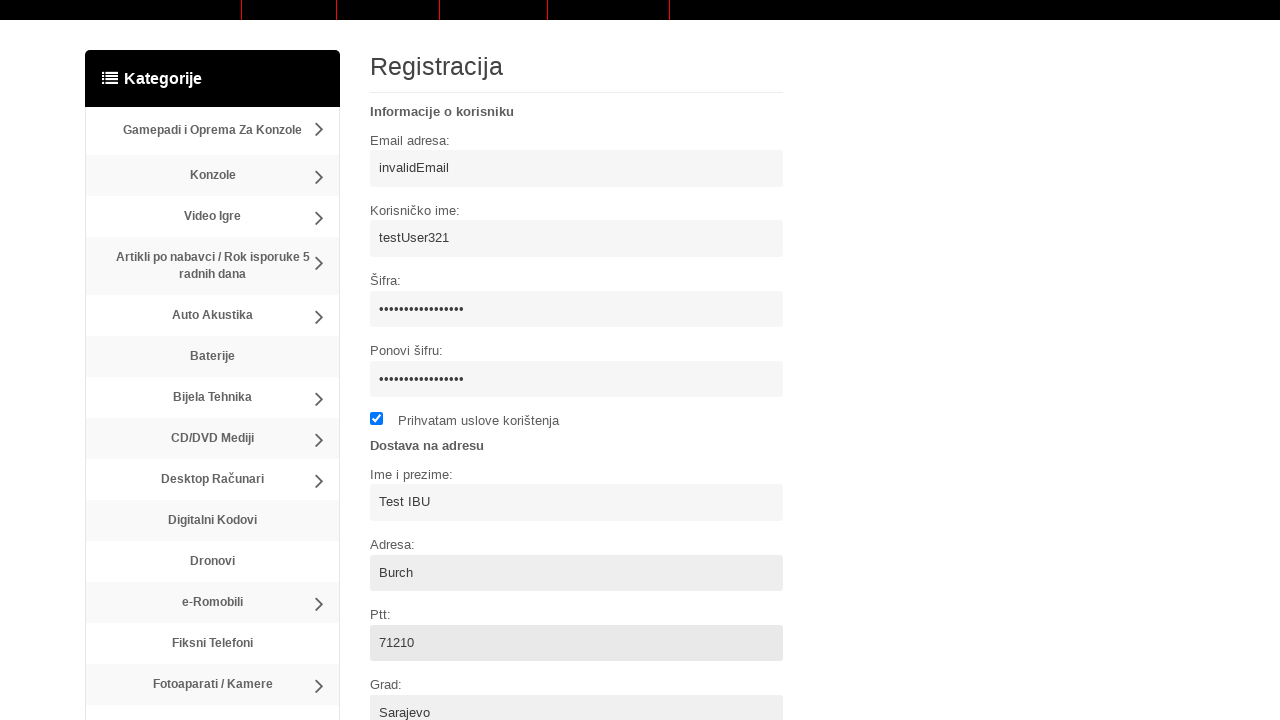

Filled phone number field with '+38761111222' on #tel
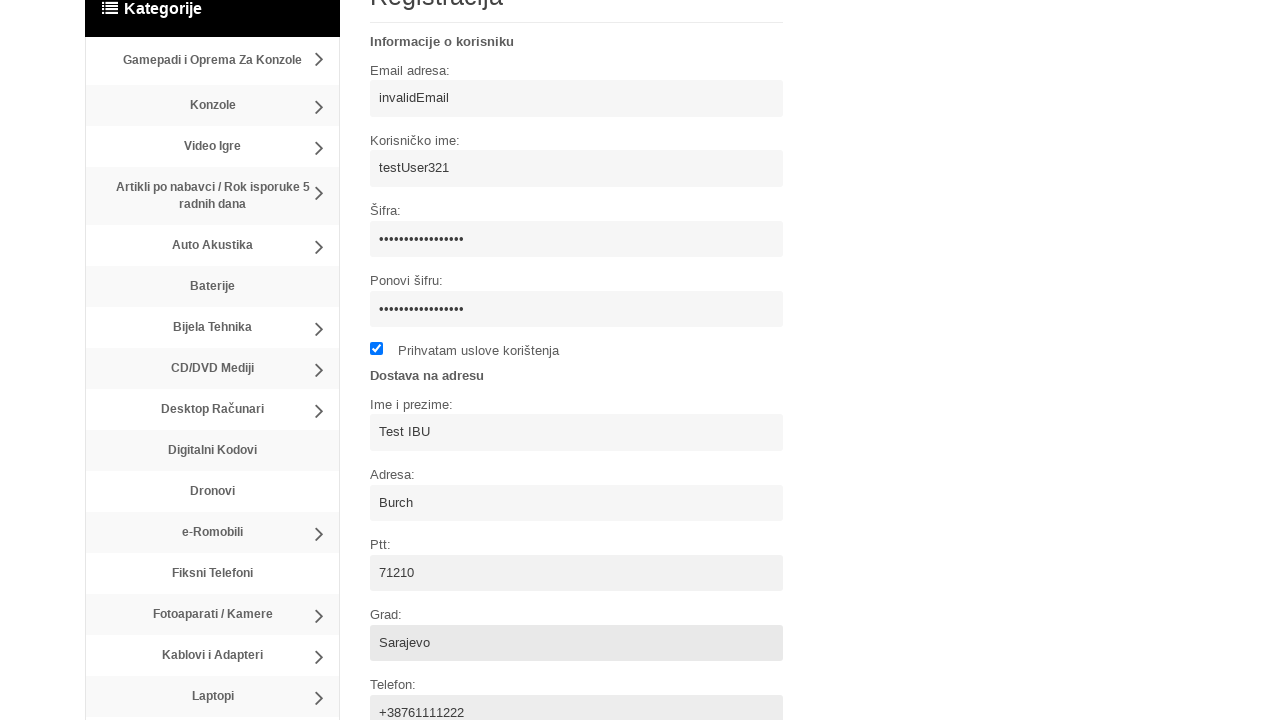

Clicked registration submit button at (422, 360) on #registr
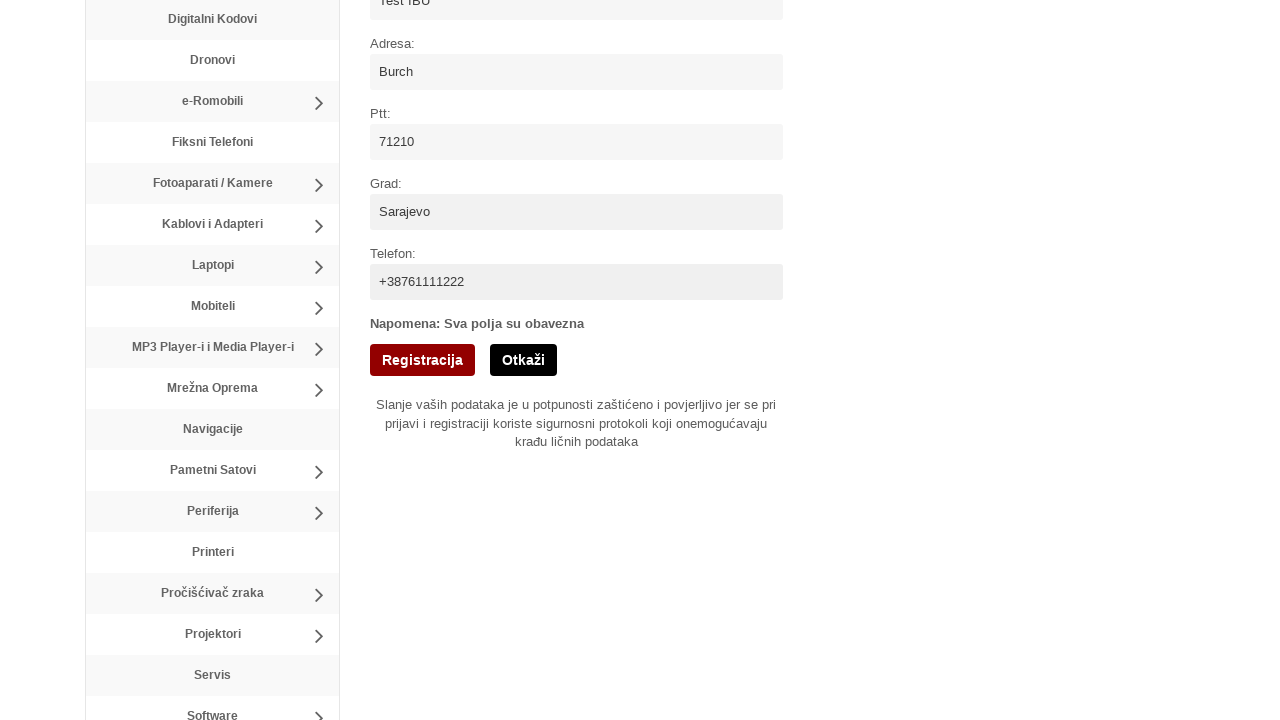

Set up dialog handler to accept alerts
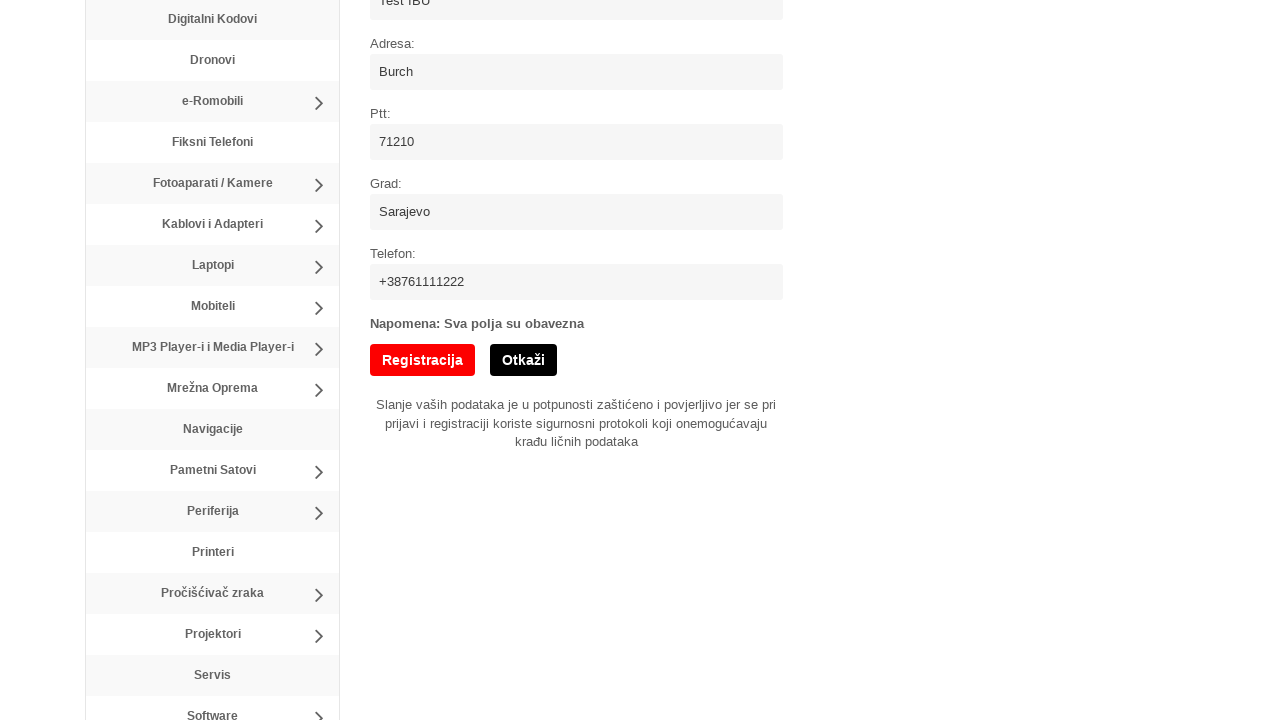

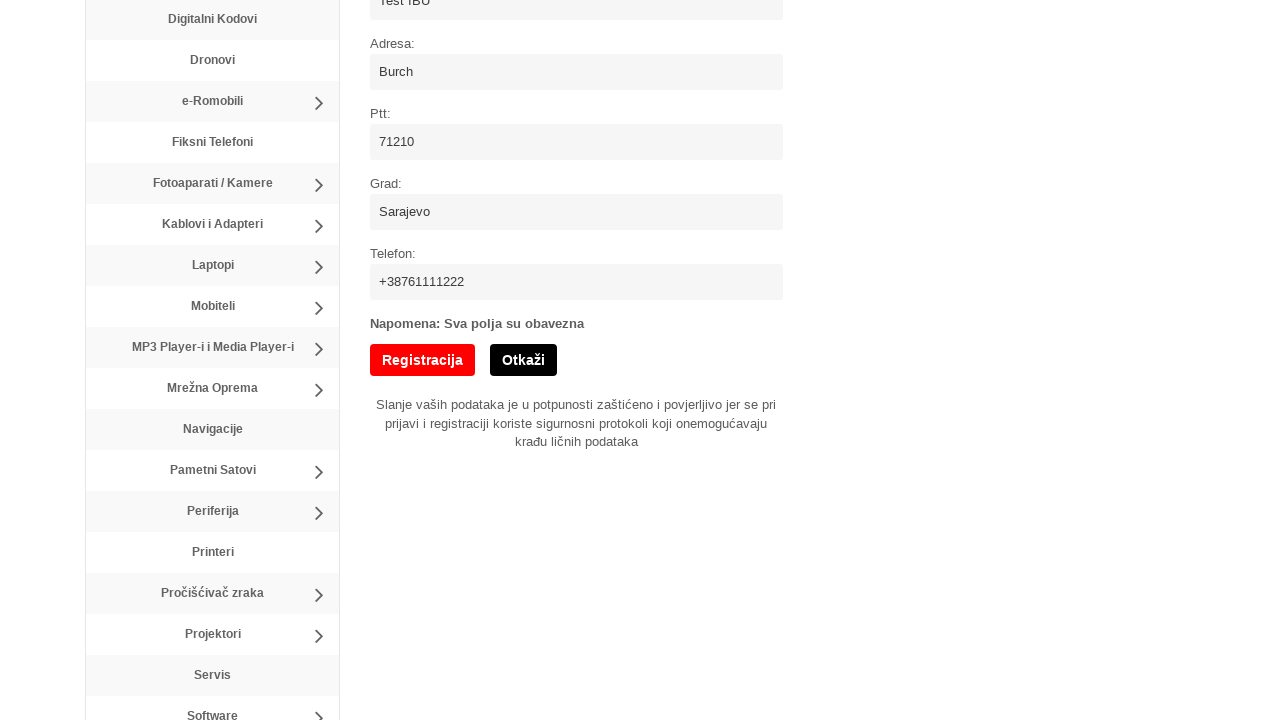